Tests dropdown functionality by verifying option text values and selecting each option to confirm selection works correctly

Starting URL: http://the-internet.herokuapp.com/dropdown

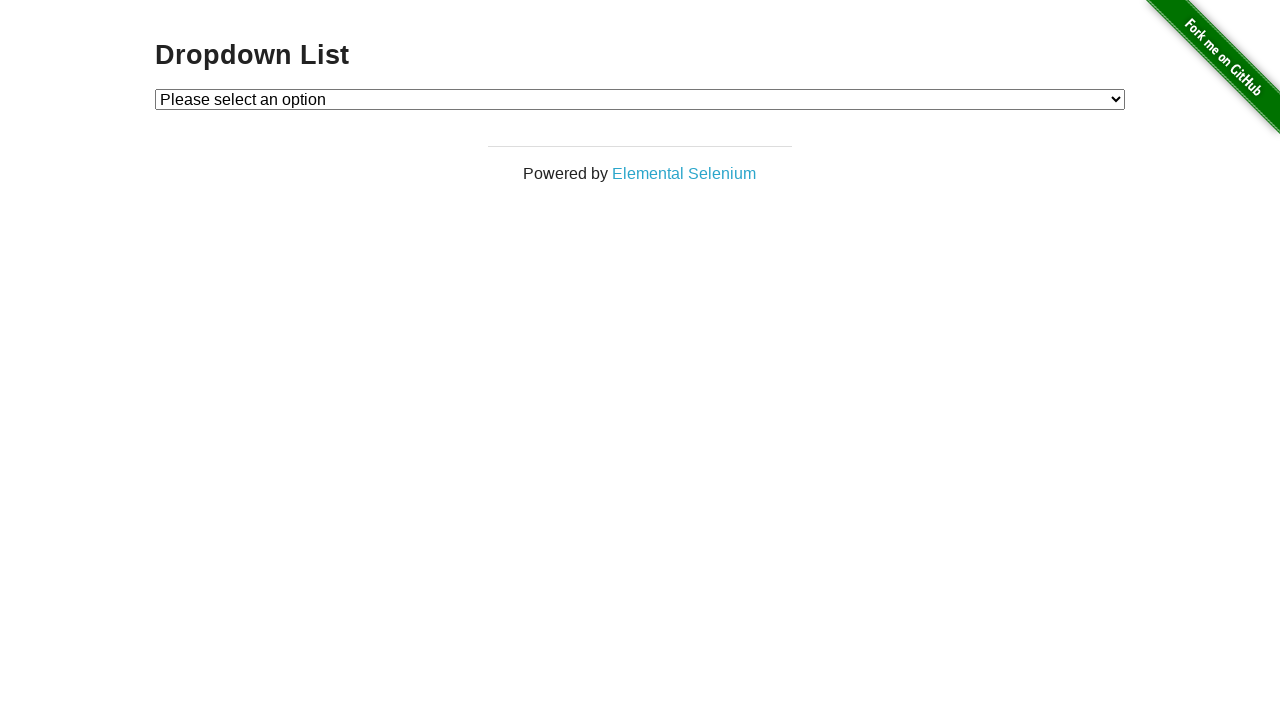

Waited for dropdown element to be present
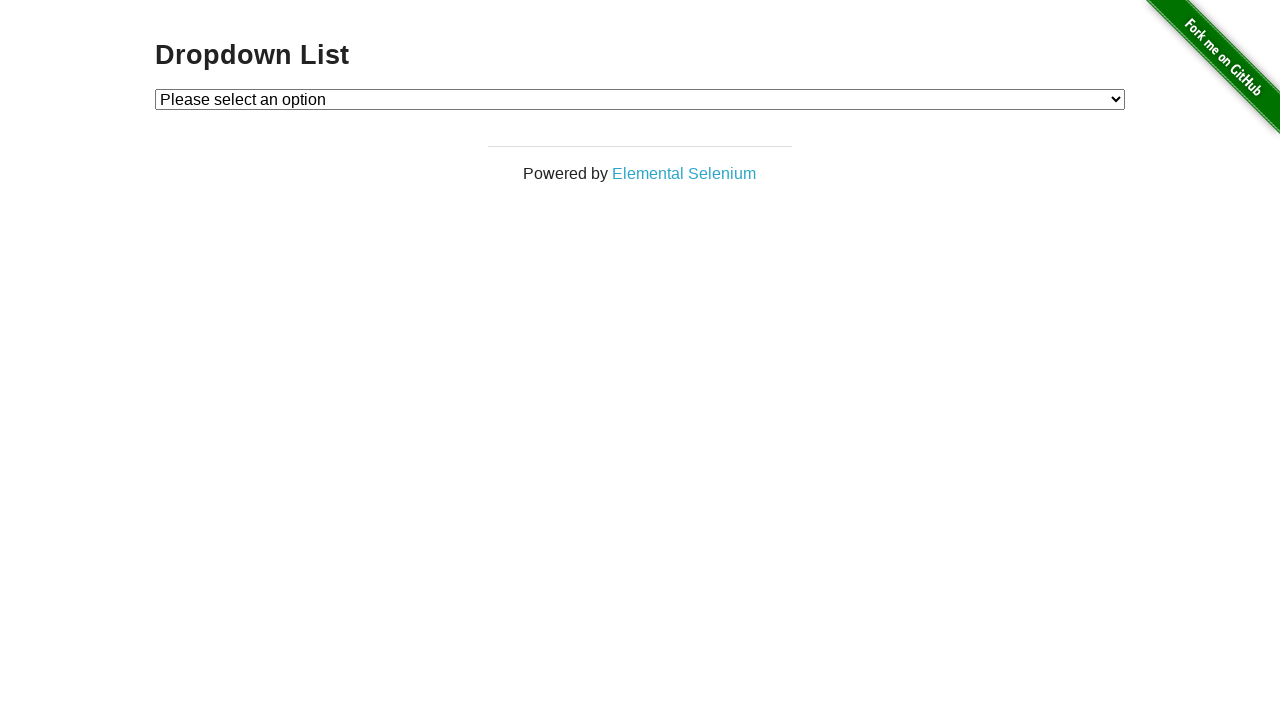

Retrieved all dropdown options
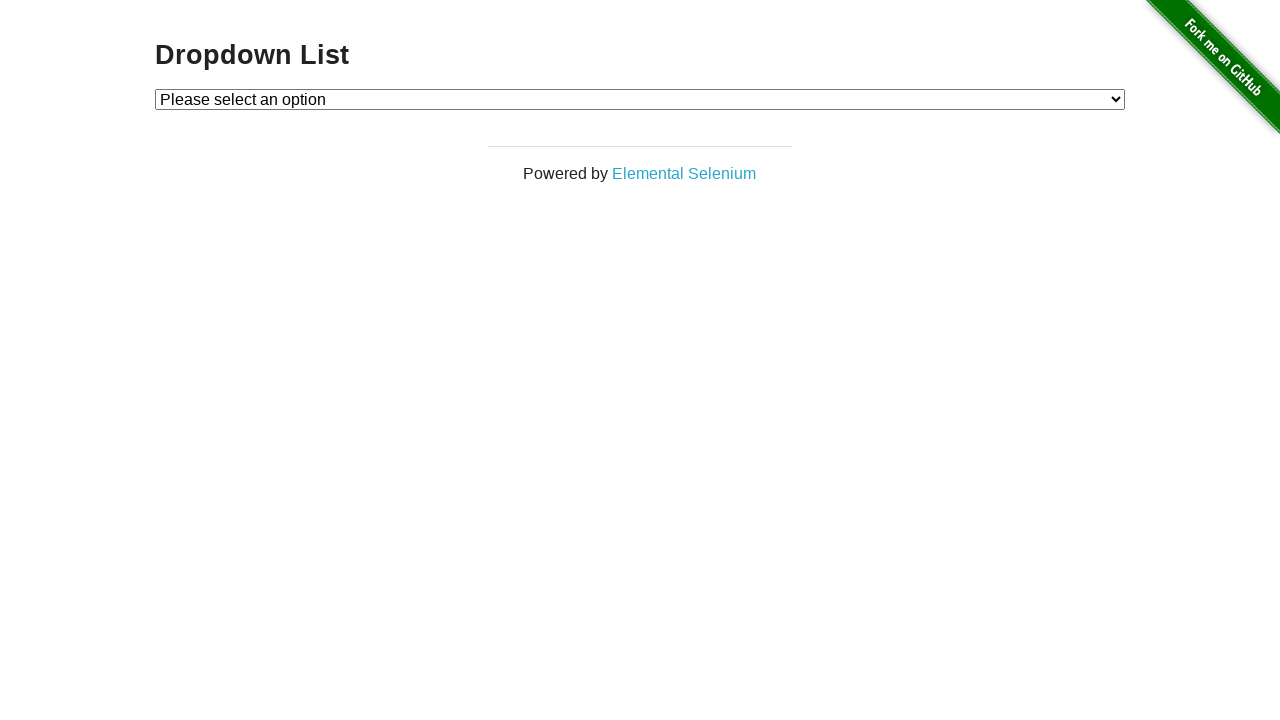

Verified Option 1 text is correct
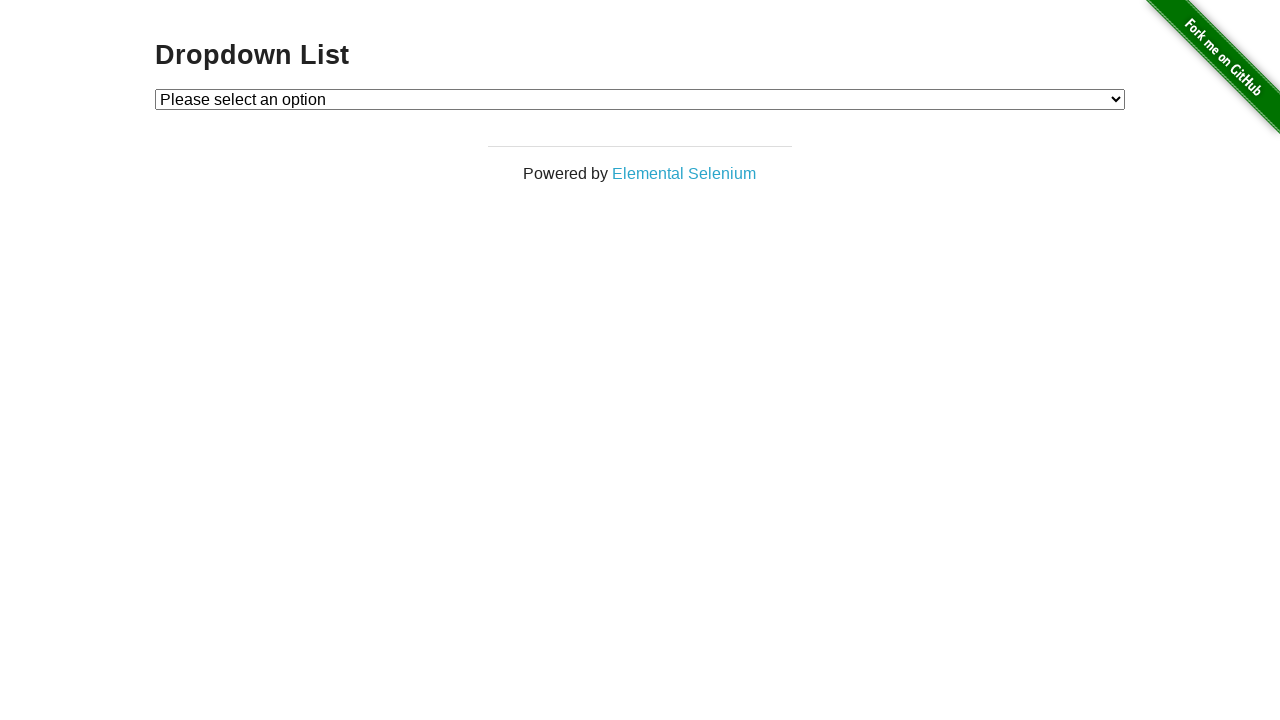

Verified Option 2 text is correct
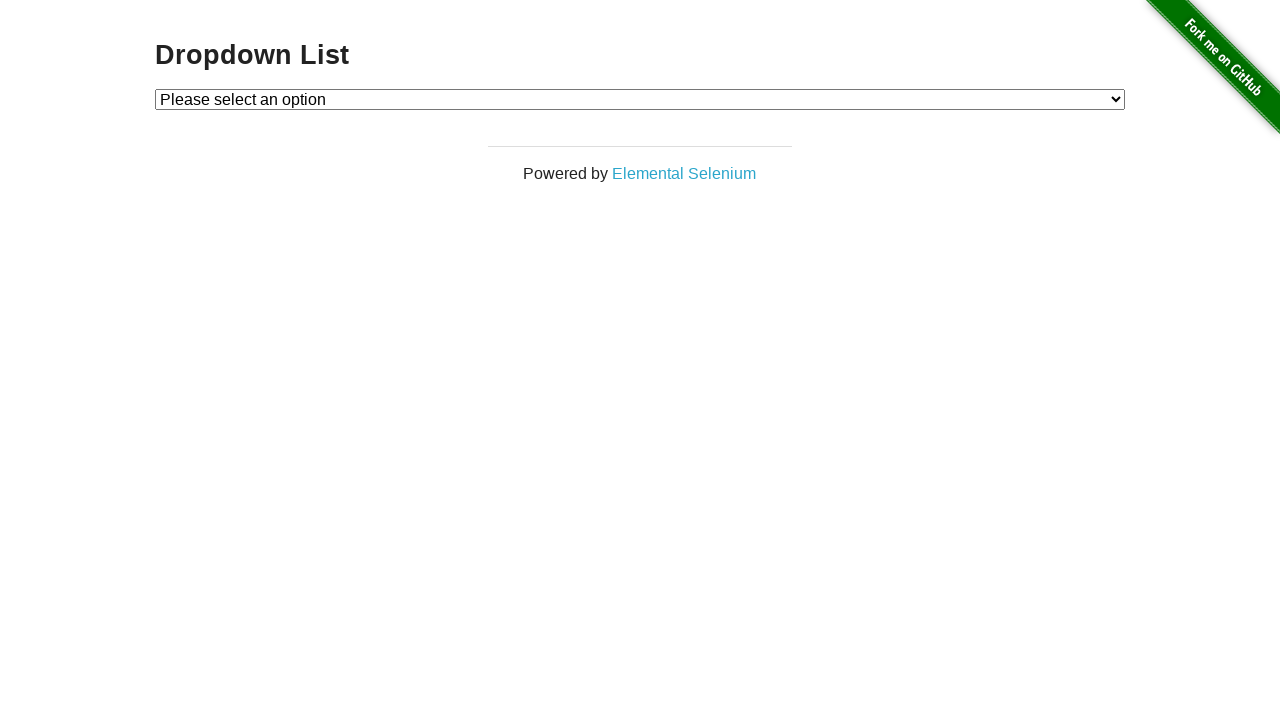

Selected Option 1 from dropdown on #dropdown
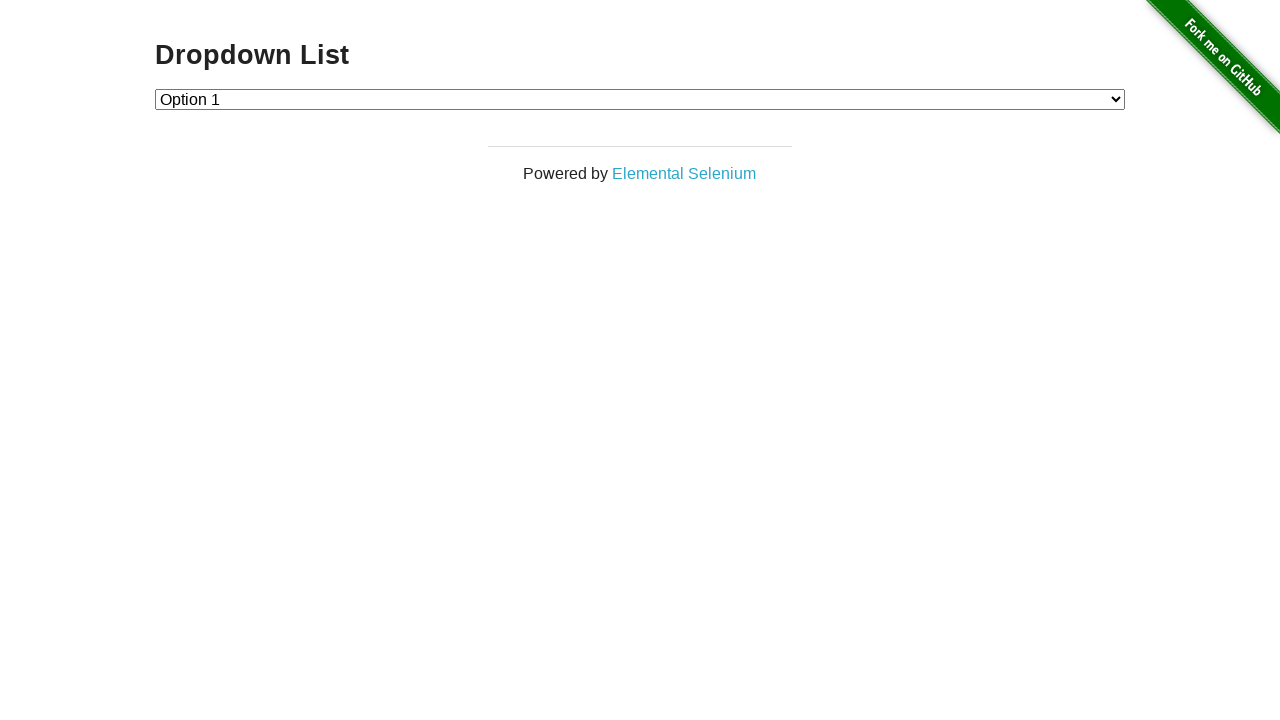

Verified Option 1 is selected
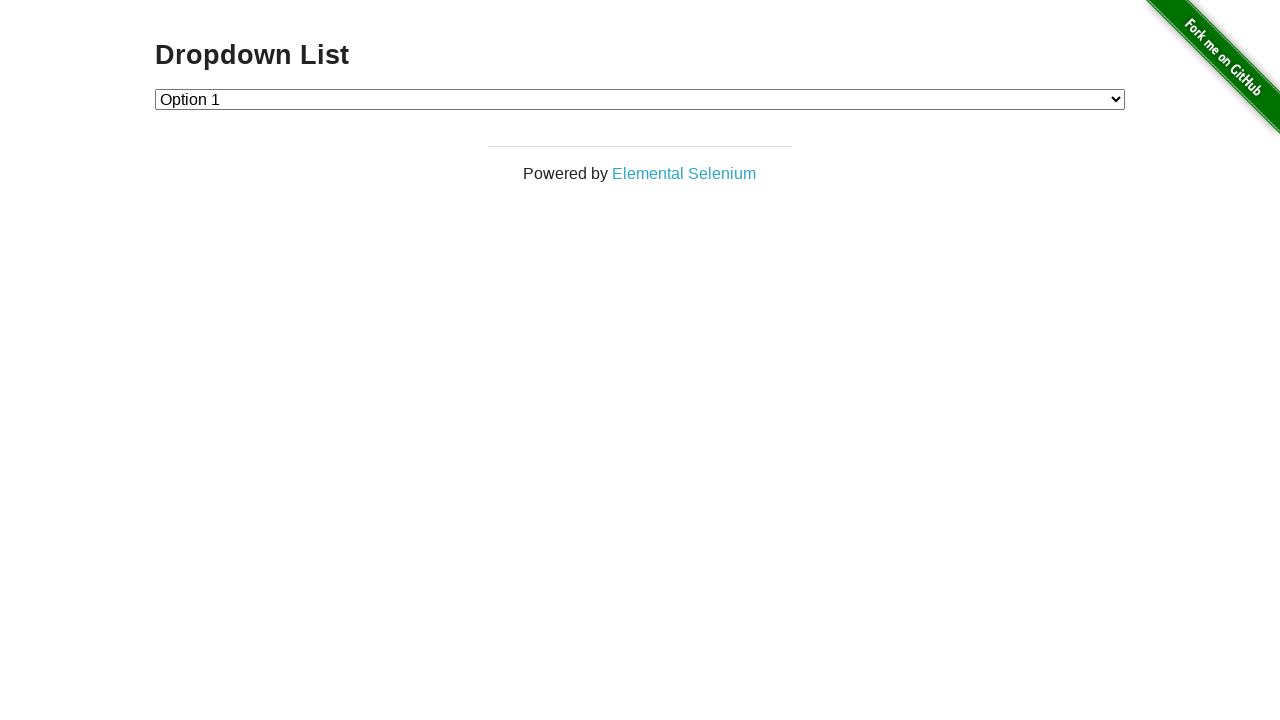

Selected Option 2 from dropdown on #dropdown
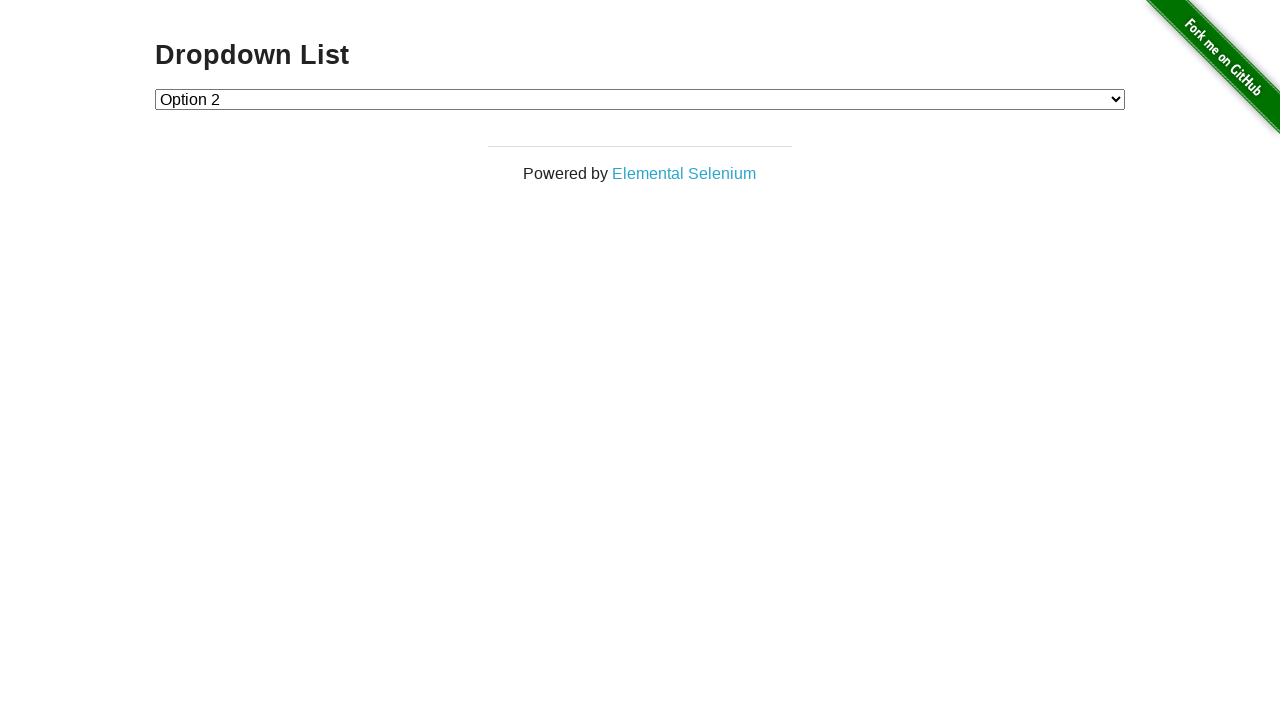

Verified Option 2 is selected
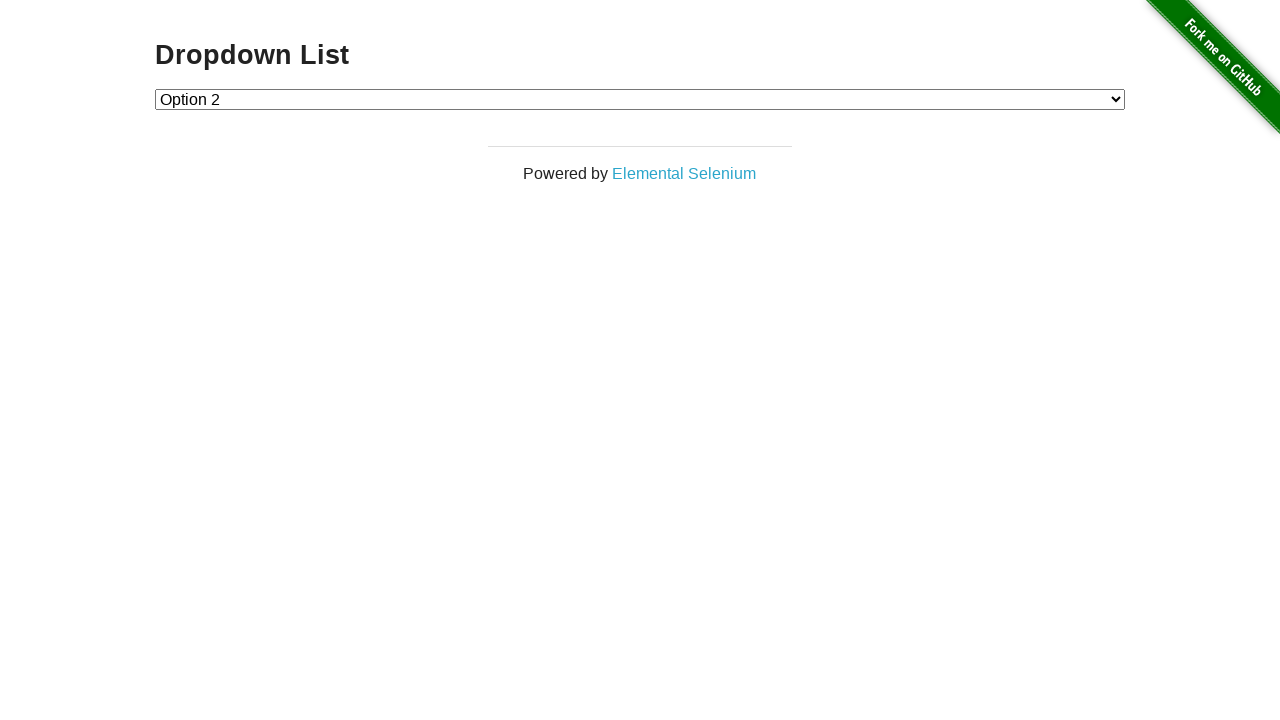

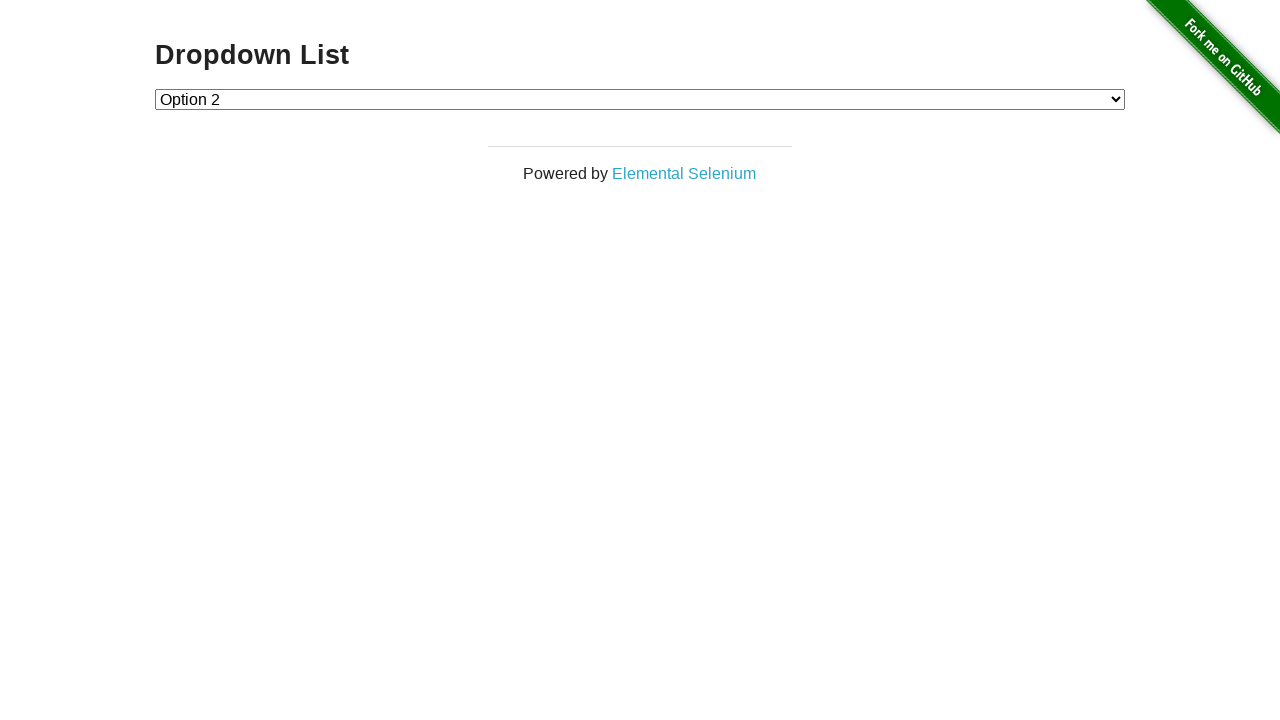